Tests radio button selection by finding all radio buttons on the page and clicking the one with value "radio3", then verifying it becomes selected.

Starting URL: https://rahulshettyacademy.com/AutomationPractice/

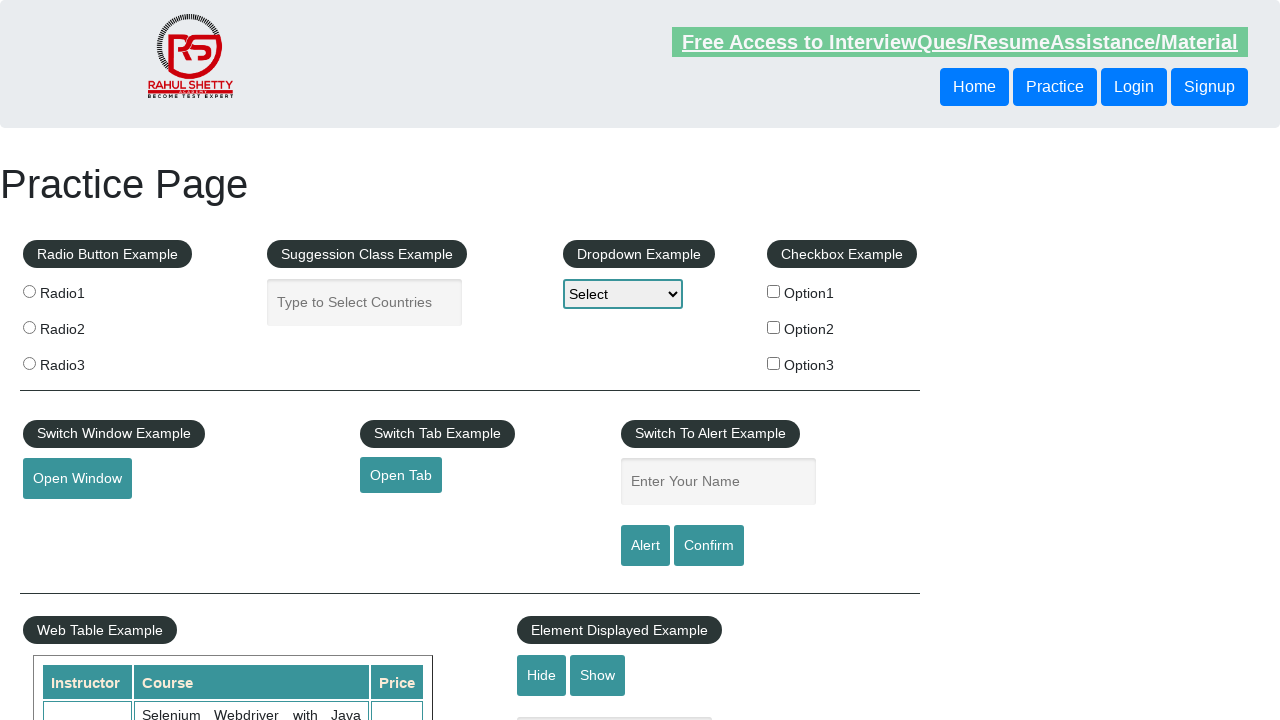

Located all radio buttons on the page
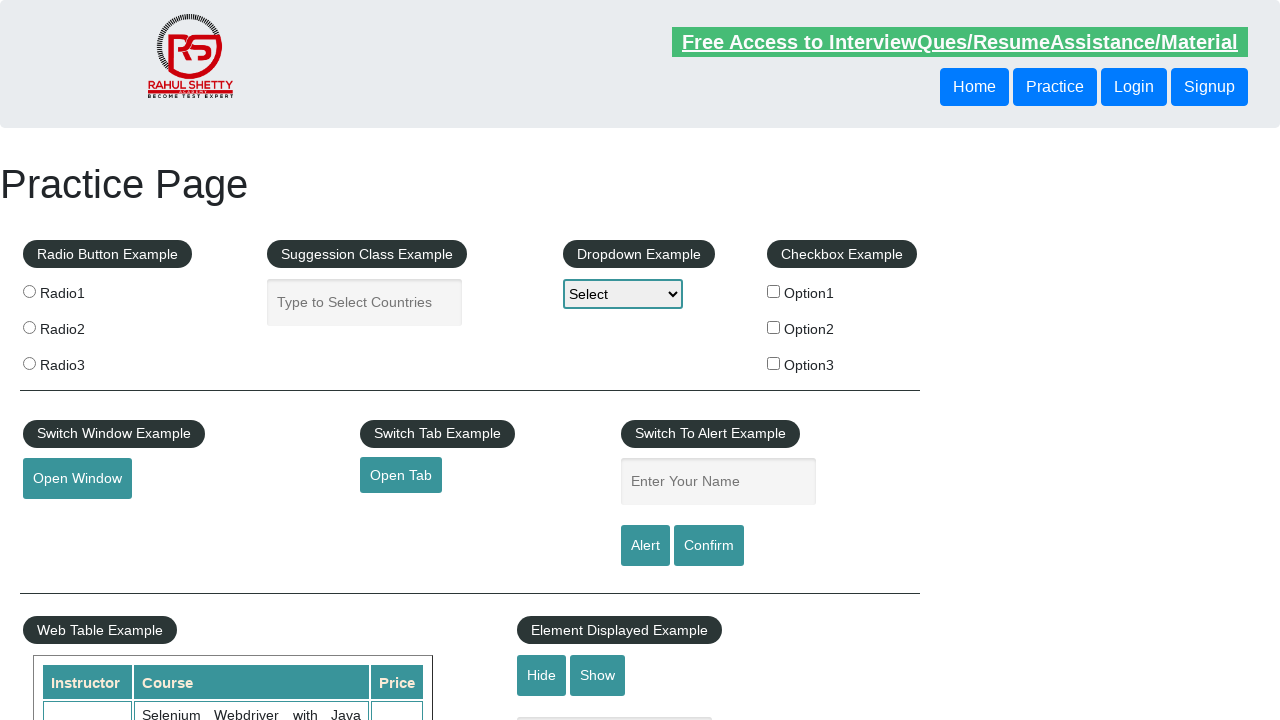

Found 3 radio buttons on the page
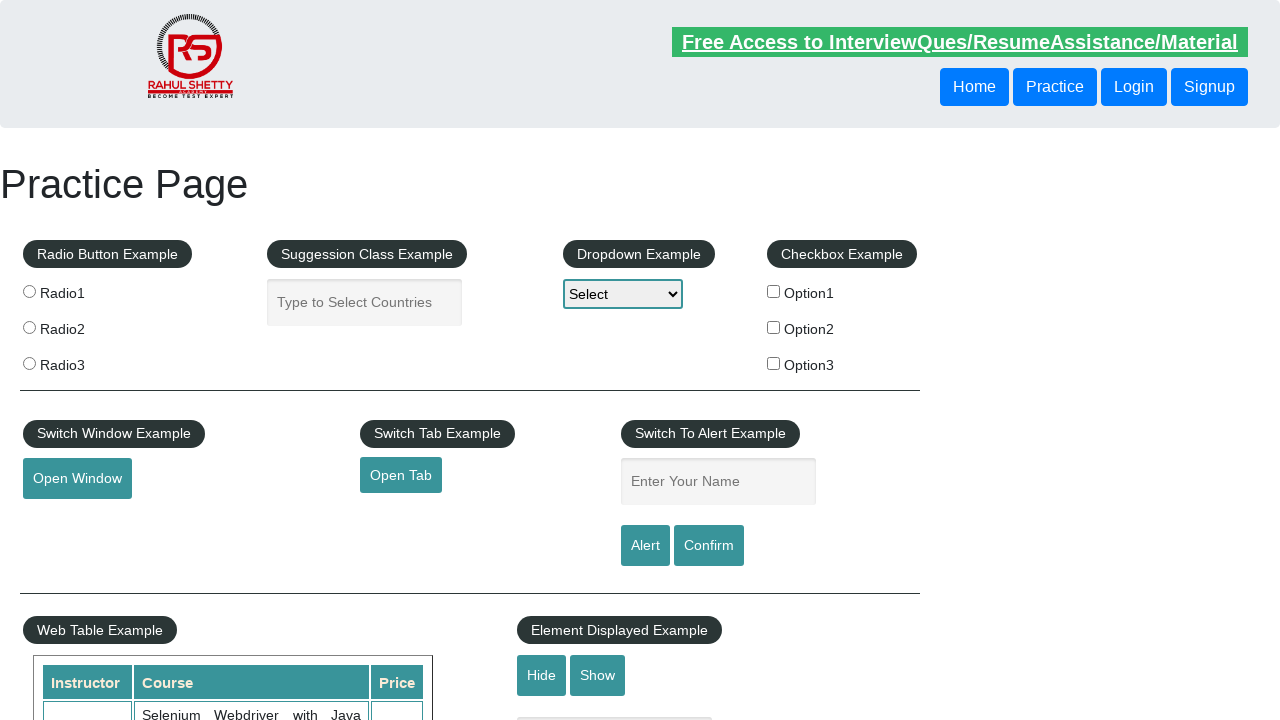

Located radio button with value 'radio3'
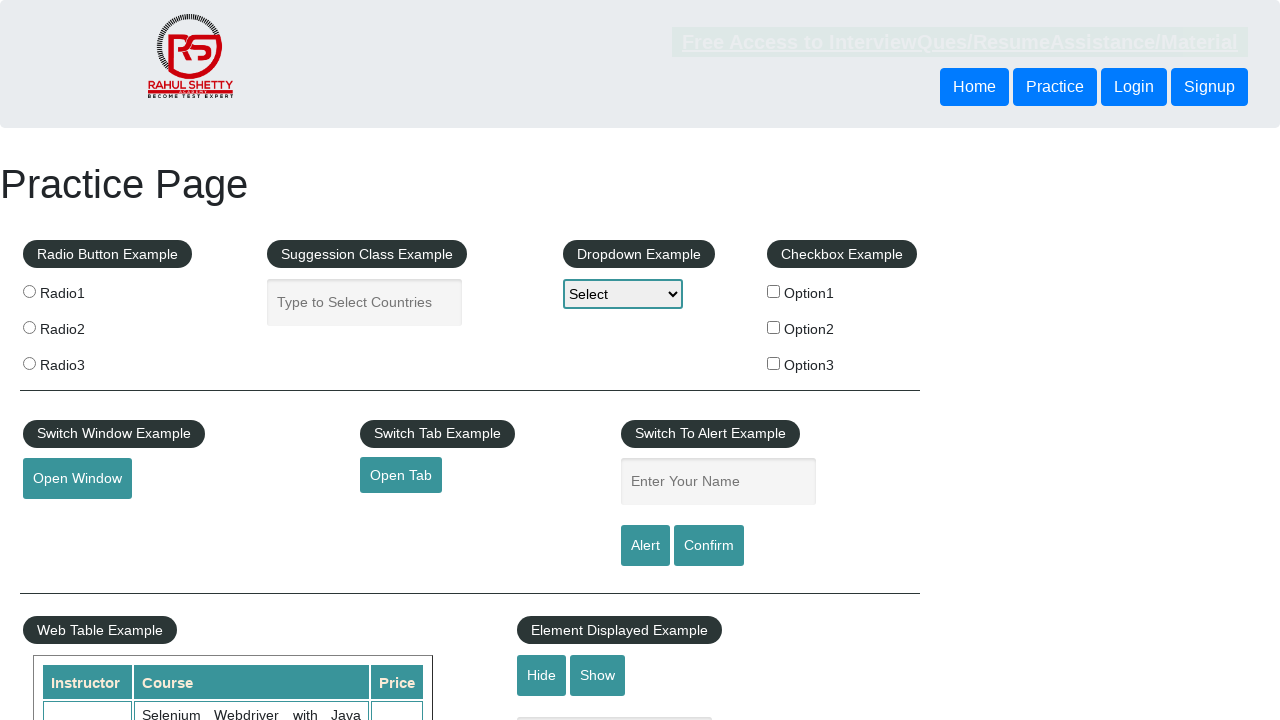

Clicked radio button with value 'radio3' at (29, 363) on input[type='radio'][value='radio3']
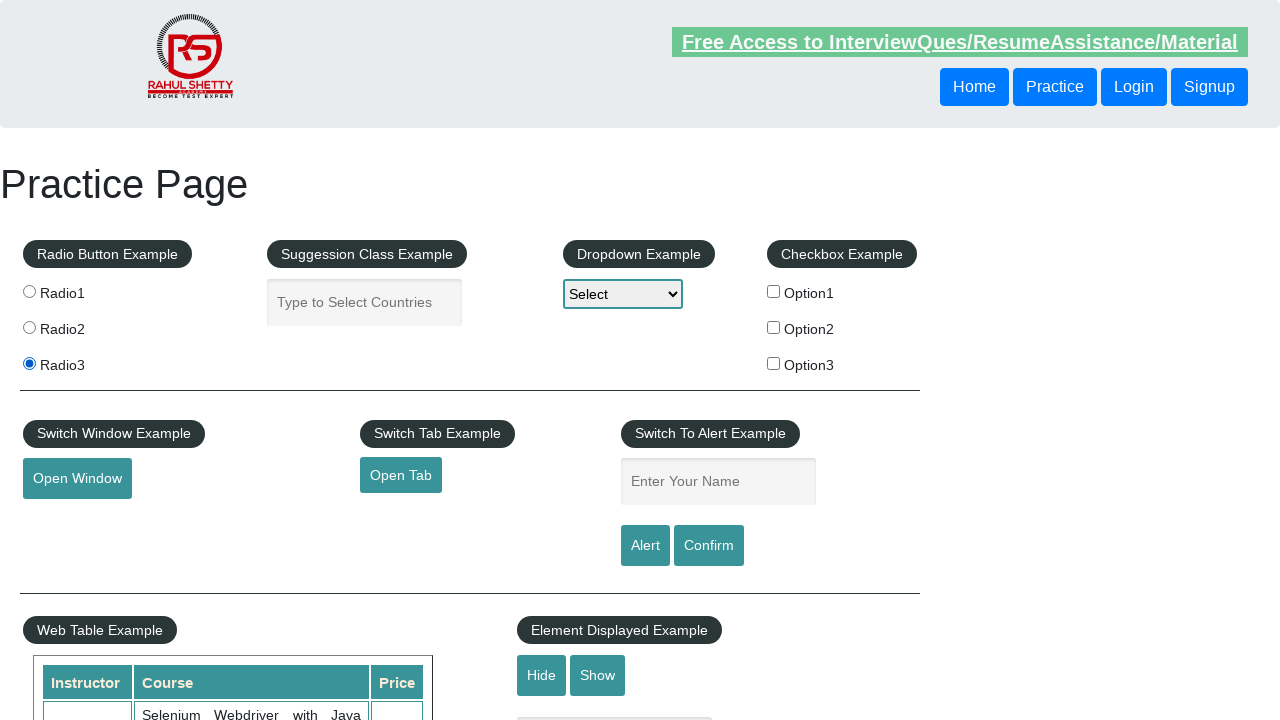

Verified that radio button with value 'radio3' is now selected
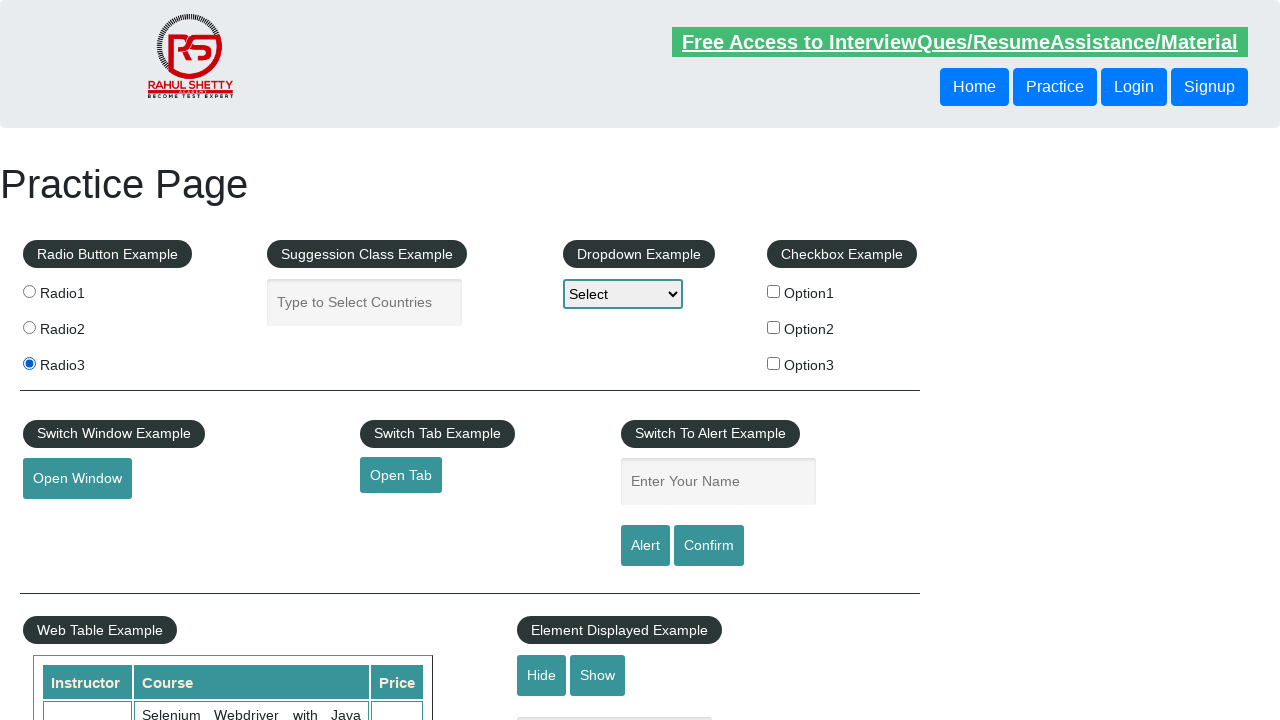

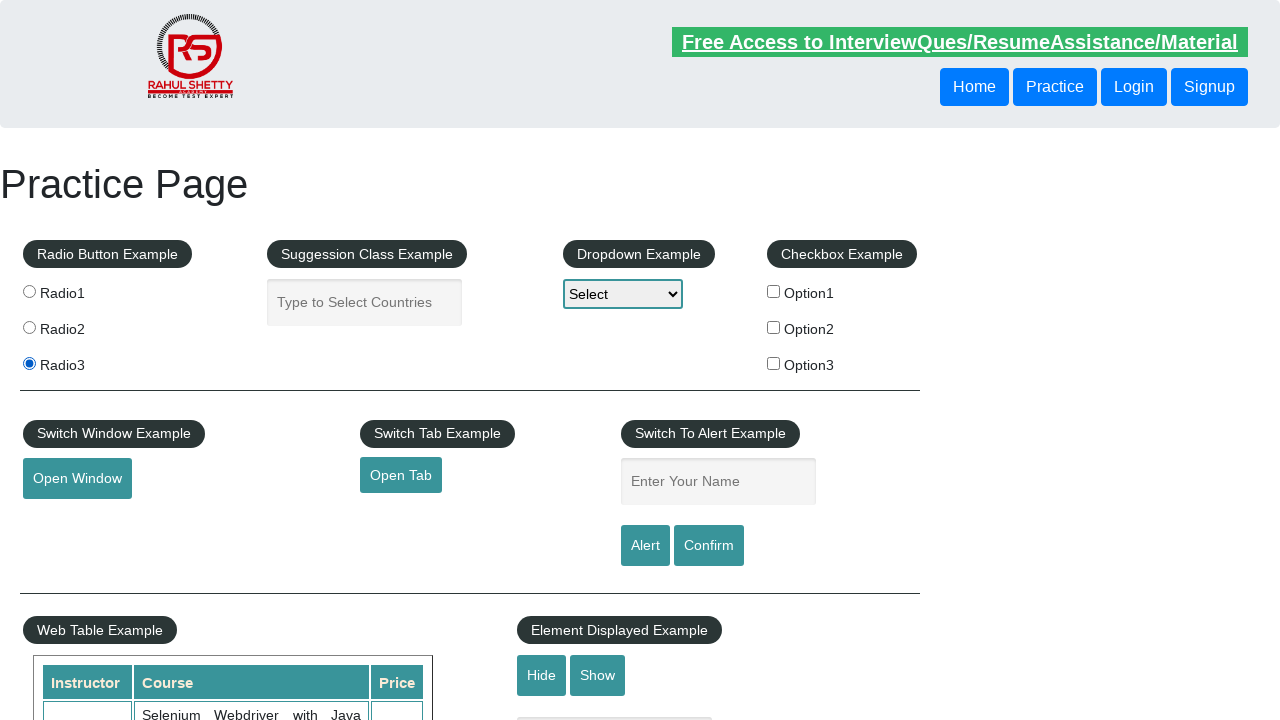